Navigates to CRM Pro website and clicks on the Sign Up link to access the registration page

Starting URL: https://classic.crmpro.com/

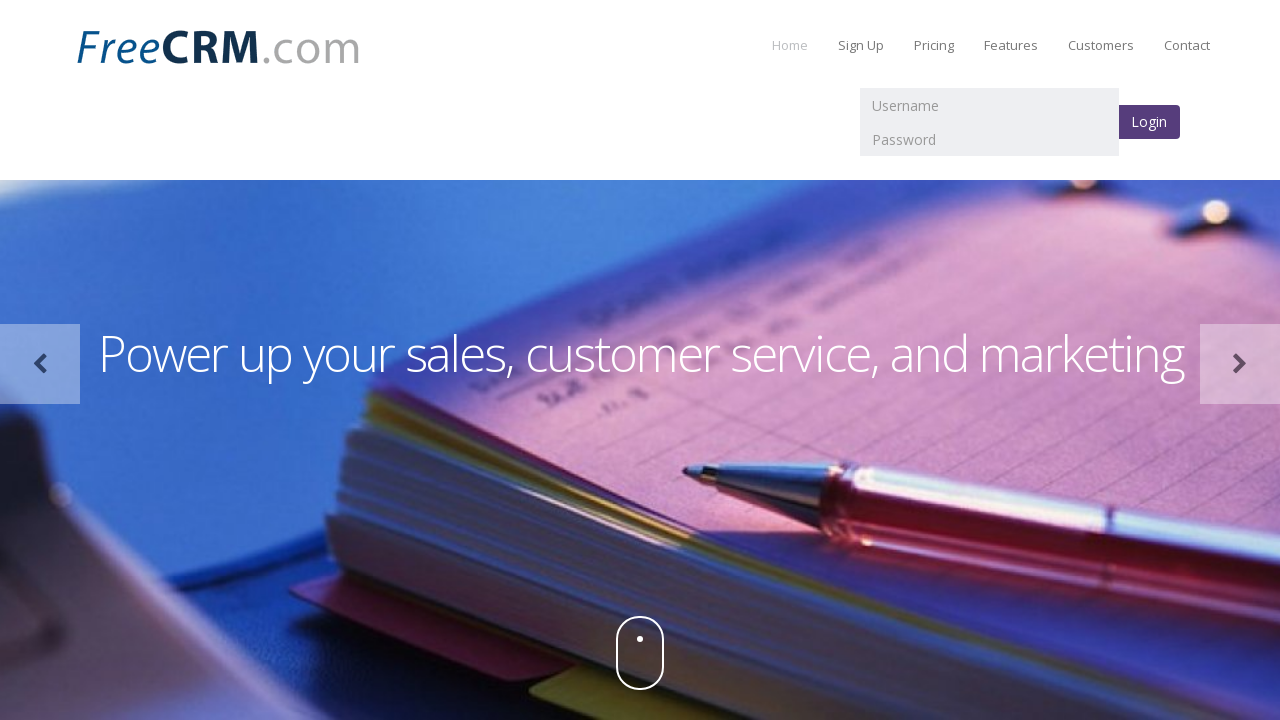

Navigated to CRM Pro website at https://classic.crmpro.com/
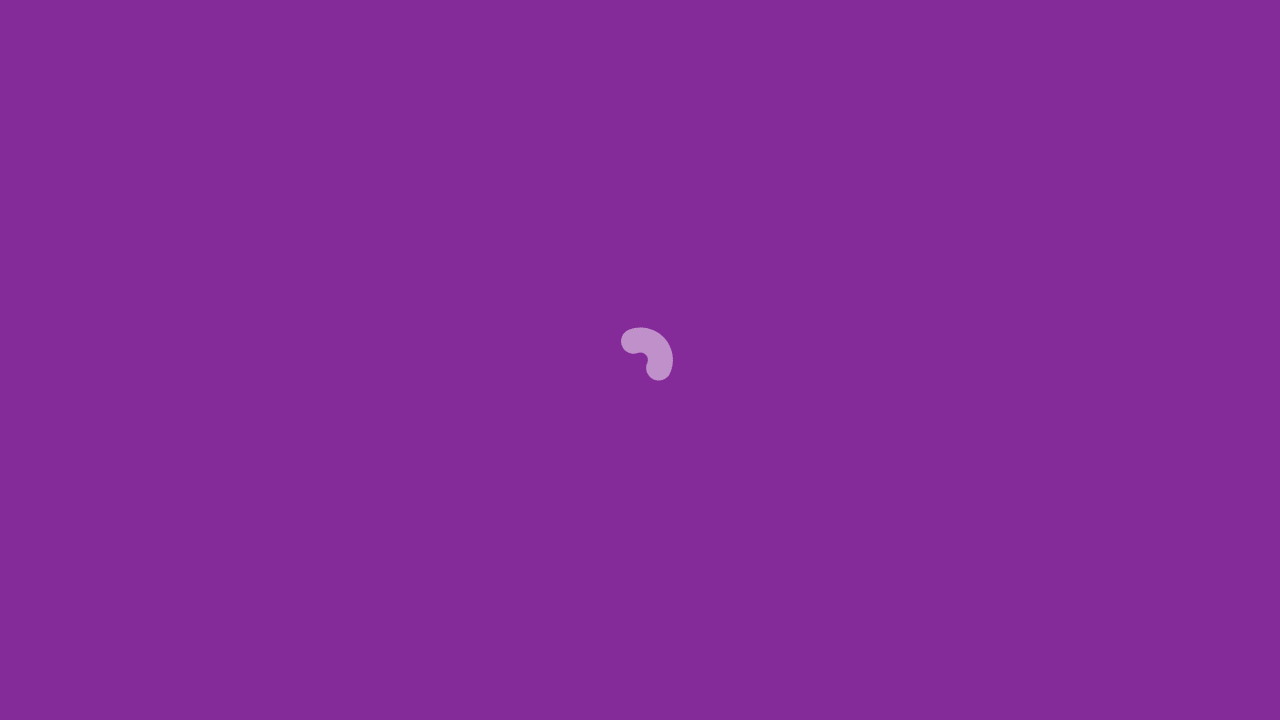

Clicked on the Sign Up link to access the registration page at (861, 45) on text=Sign Up
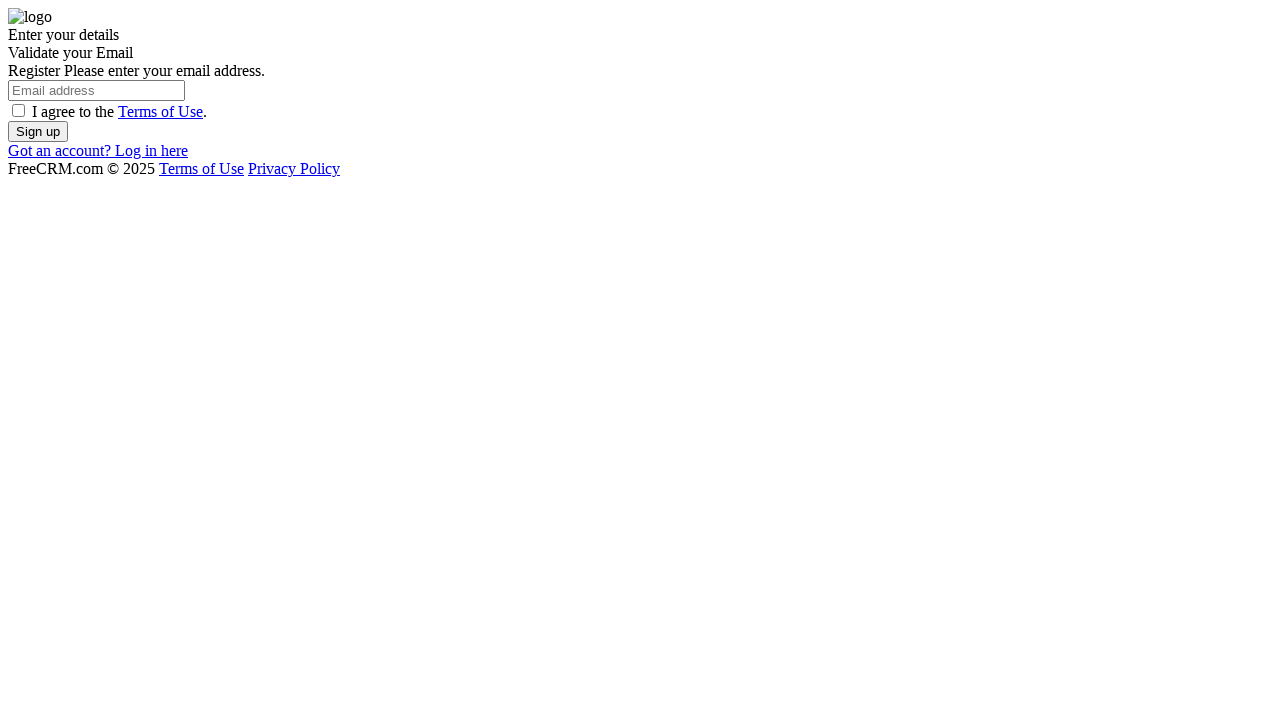

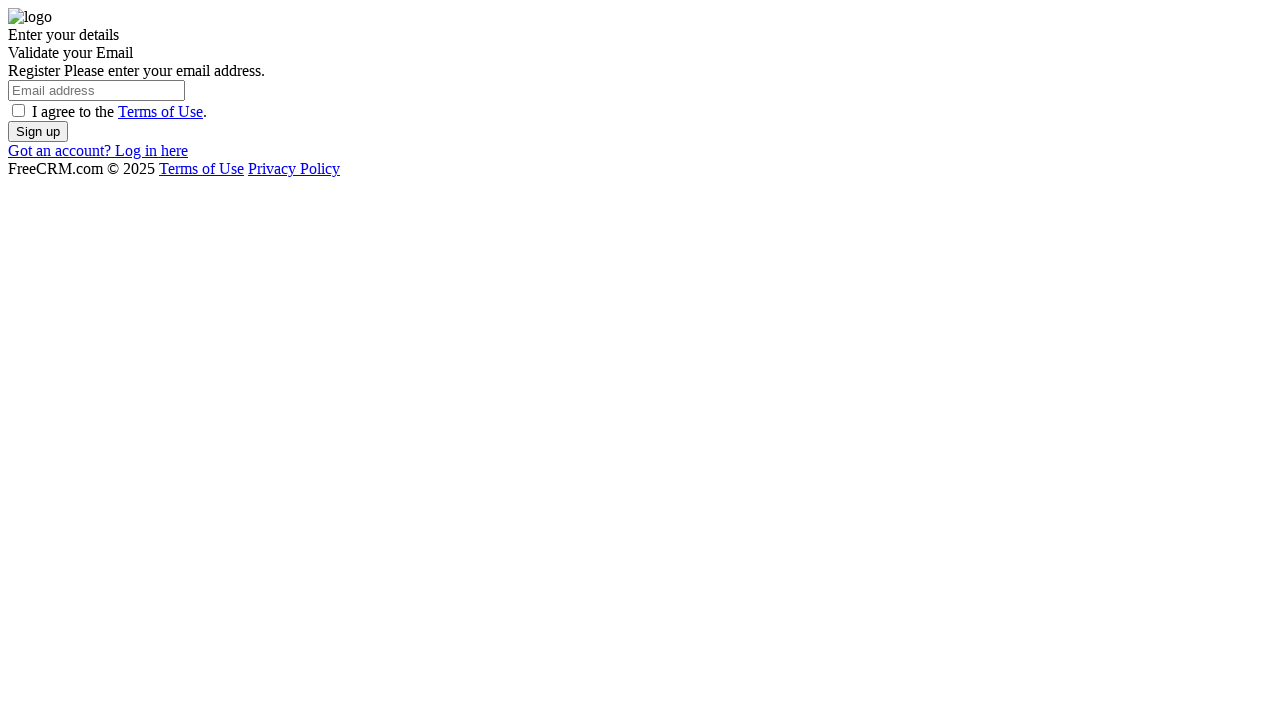